Tests that clicking the Email column header sorts the table data alphabetically in ascending order

Starting URL: http://the-internet.herokuapp.com/tables

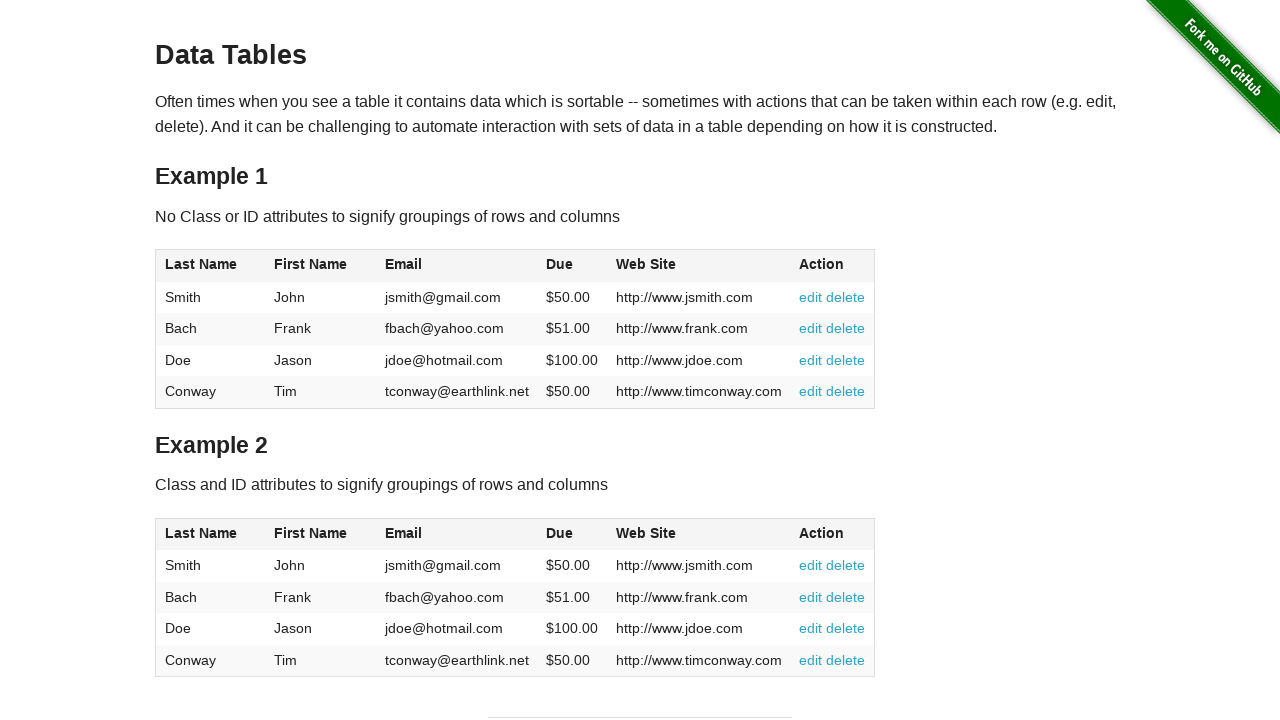

Clicked Email column header to sort table data at (457, 266) on #table1 thead tr th:nth-of-type(3)
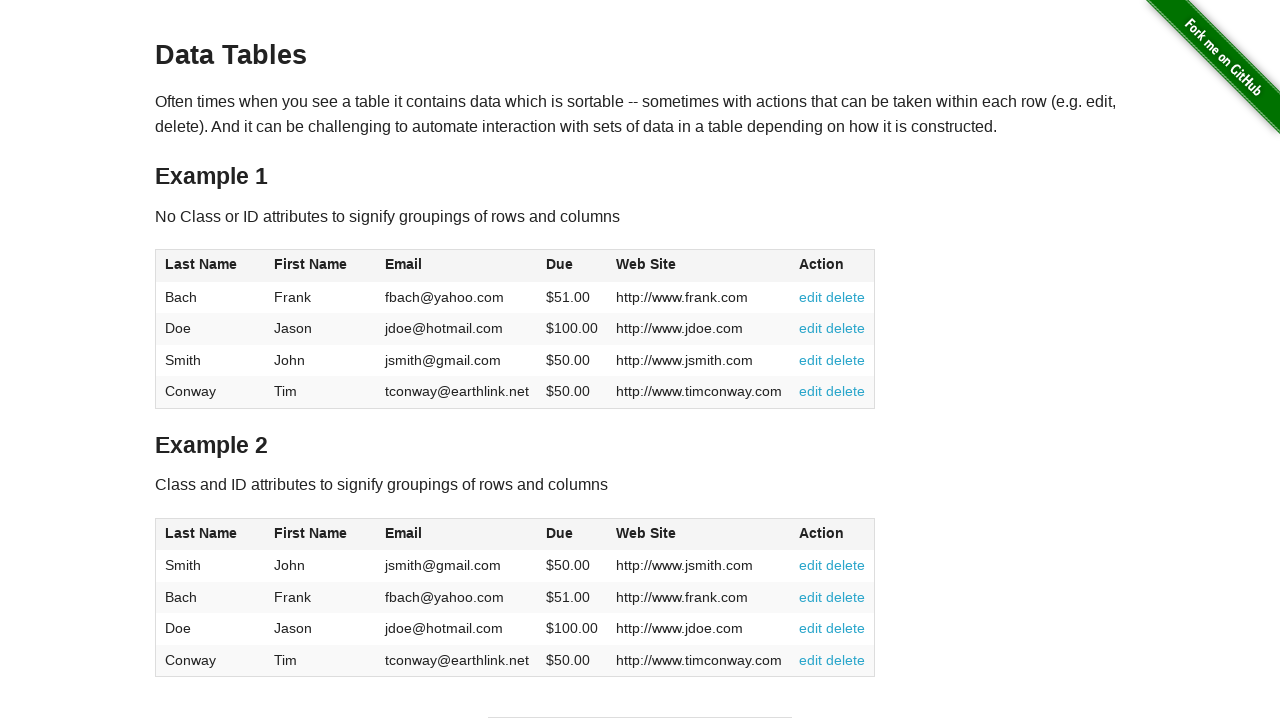

Email column data loaded after sort
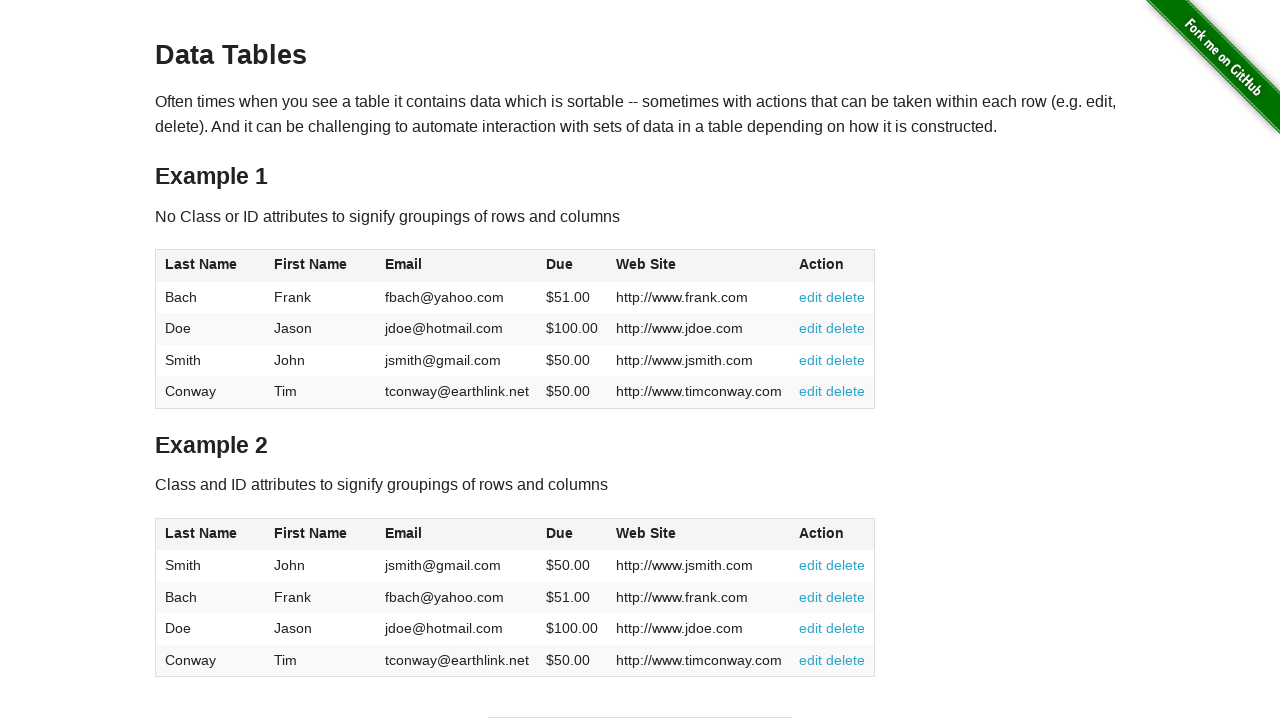

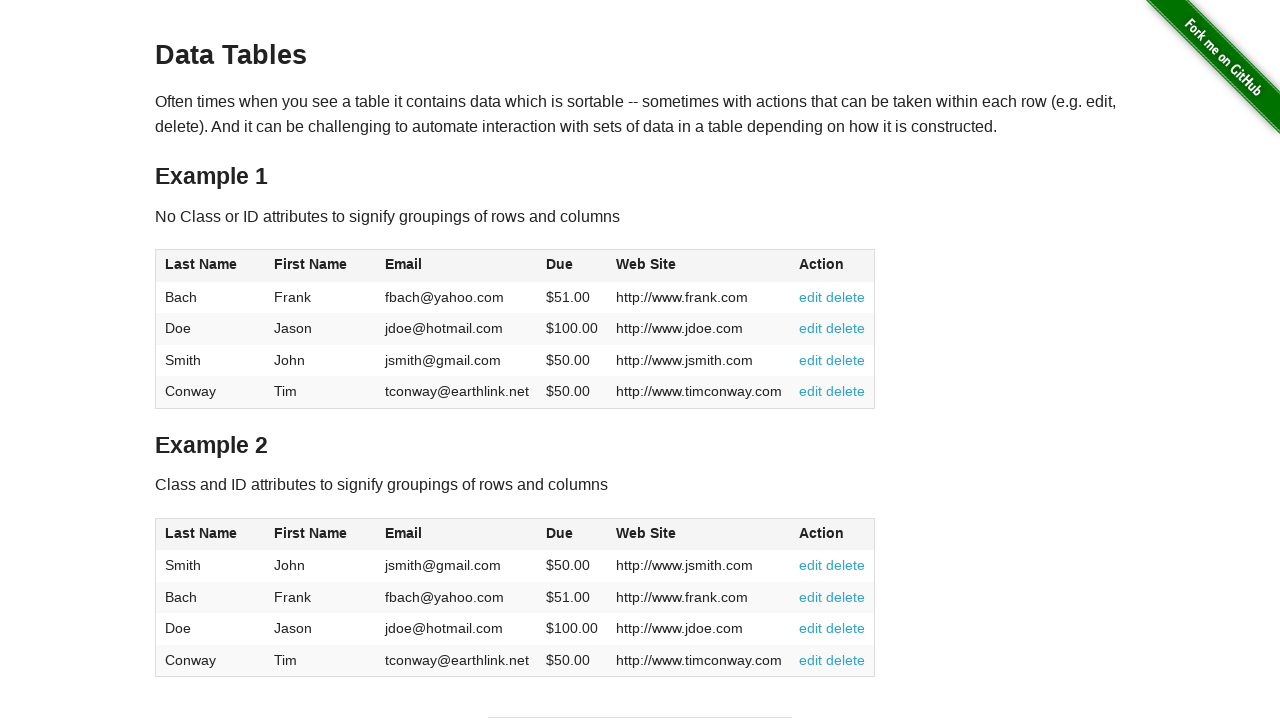